Fills address, phone number, and last name fields in the practice form

Starting URL: https://demoqa.com/automation-practice-form

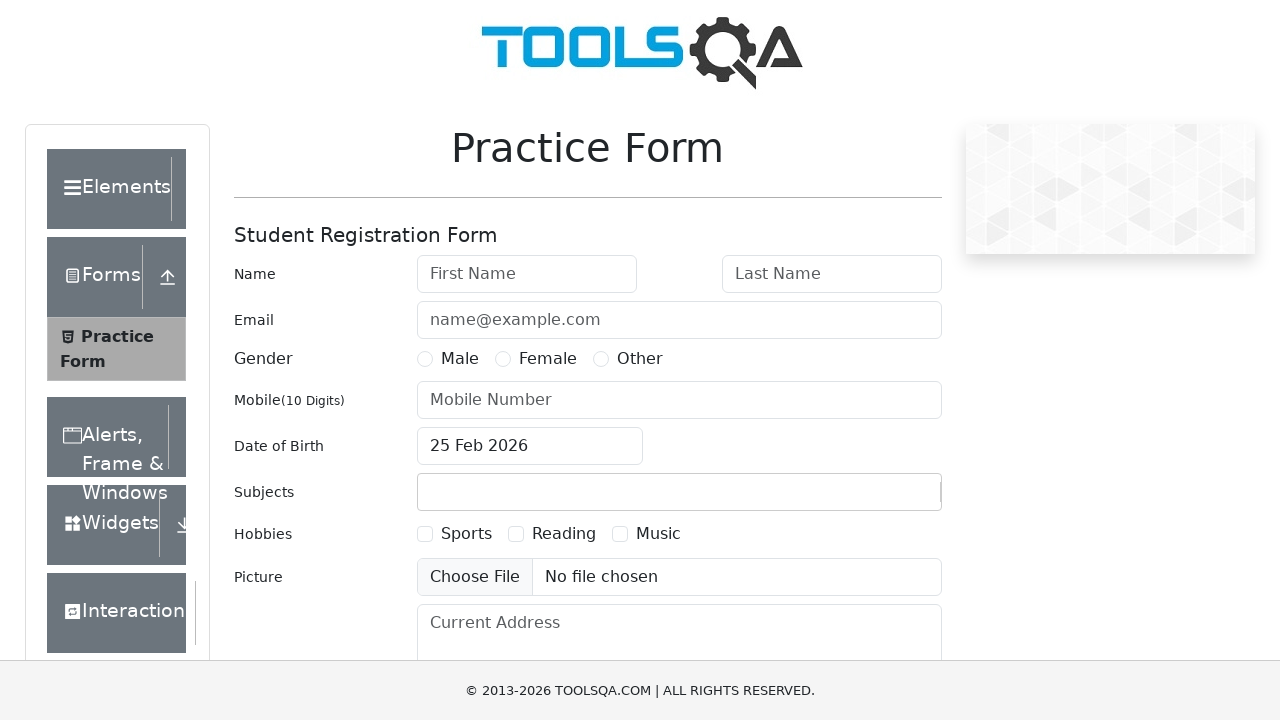

Filled current address field with 'GYE - AVENIDA MIRAFLORES' on #currentAddress
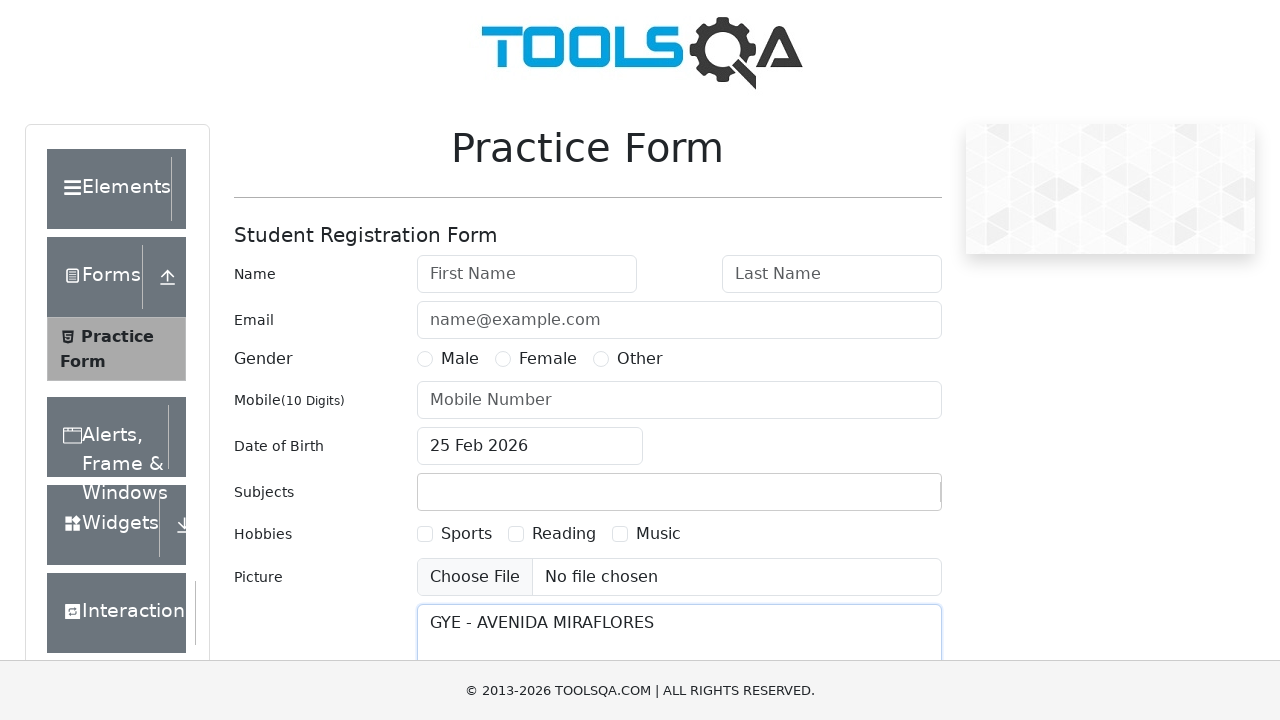

Filled phone number field with '0960578556' on #userNumber
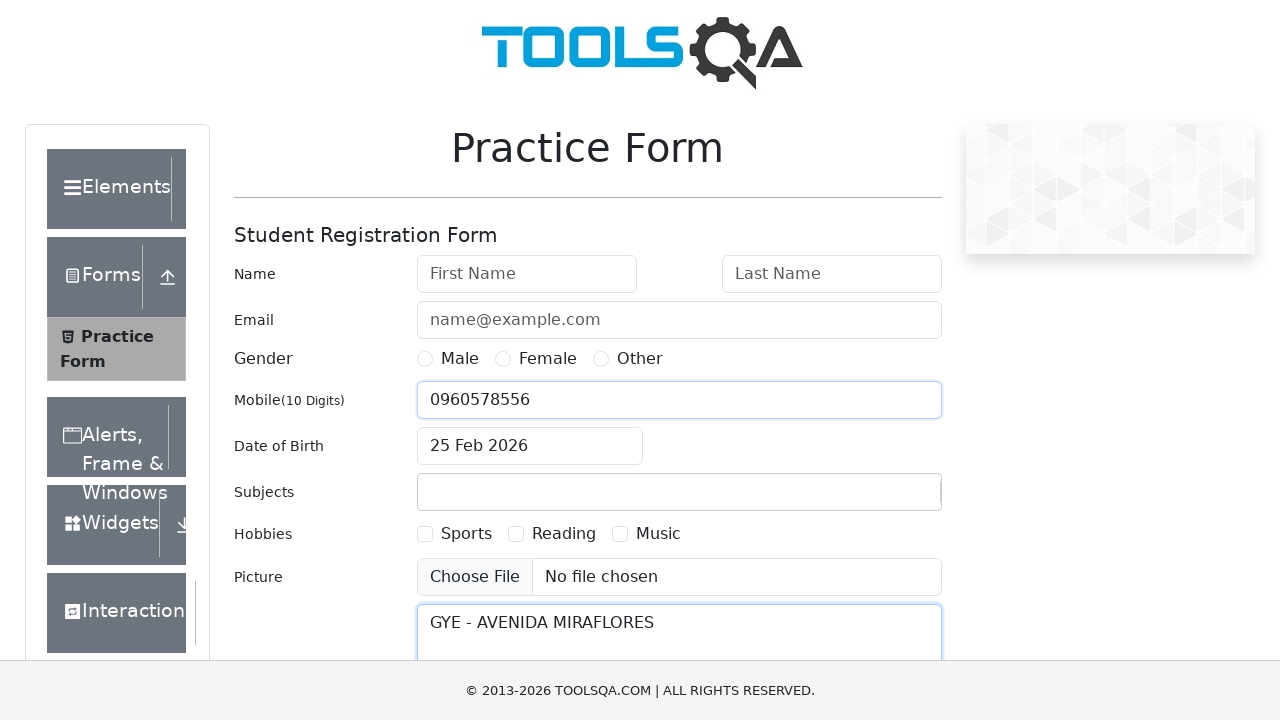

Filled last name field with 'Portugal' on #lastName
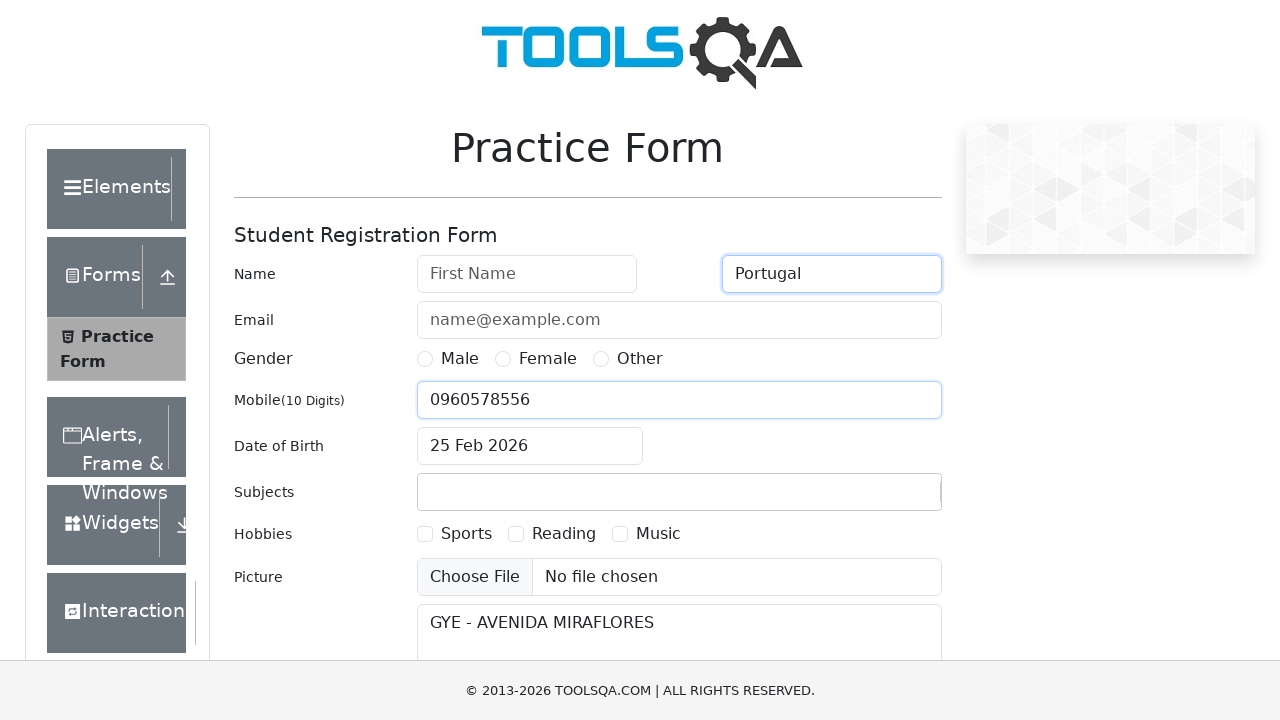

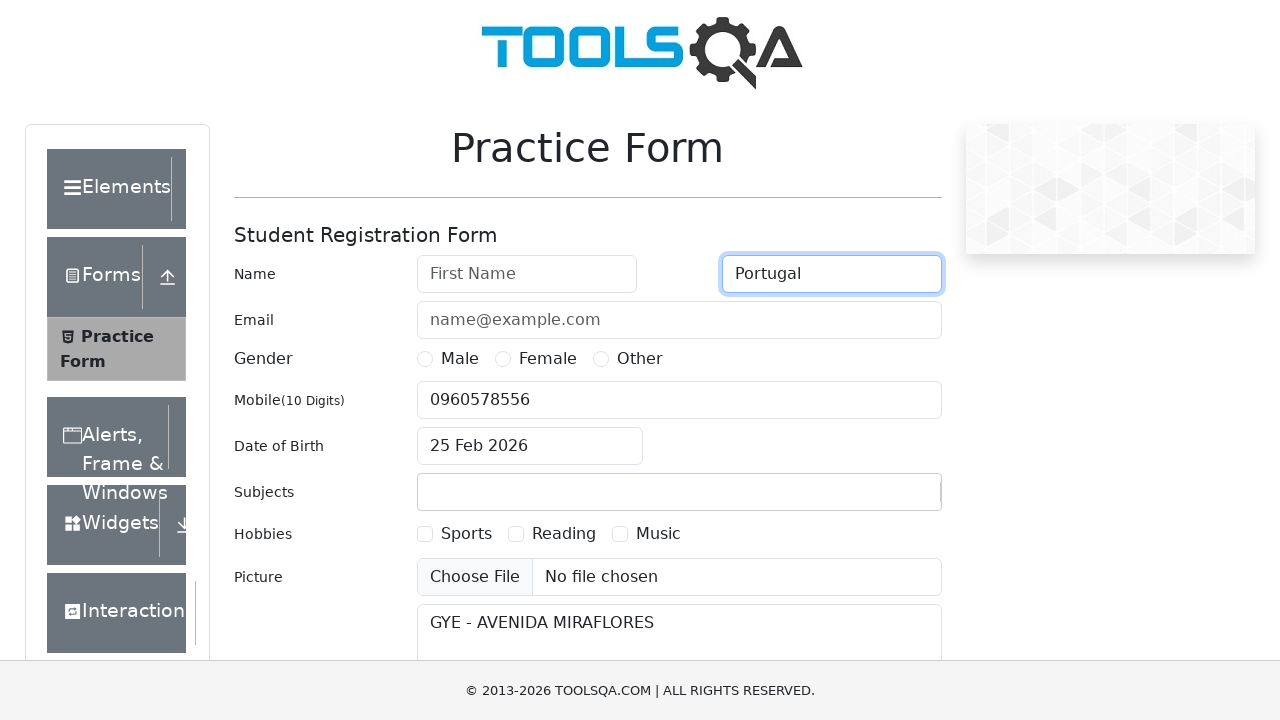